Tests finding a link by its calculated text value, clicking it, then filling out a form with first name, last name, city, and country fields before submitting.

Starting URL: http://suninjuly.github.io/find_link_text

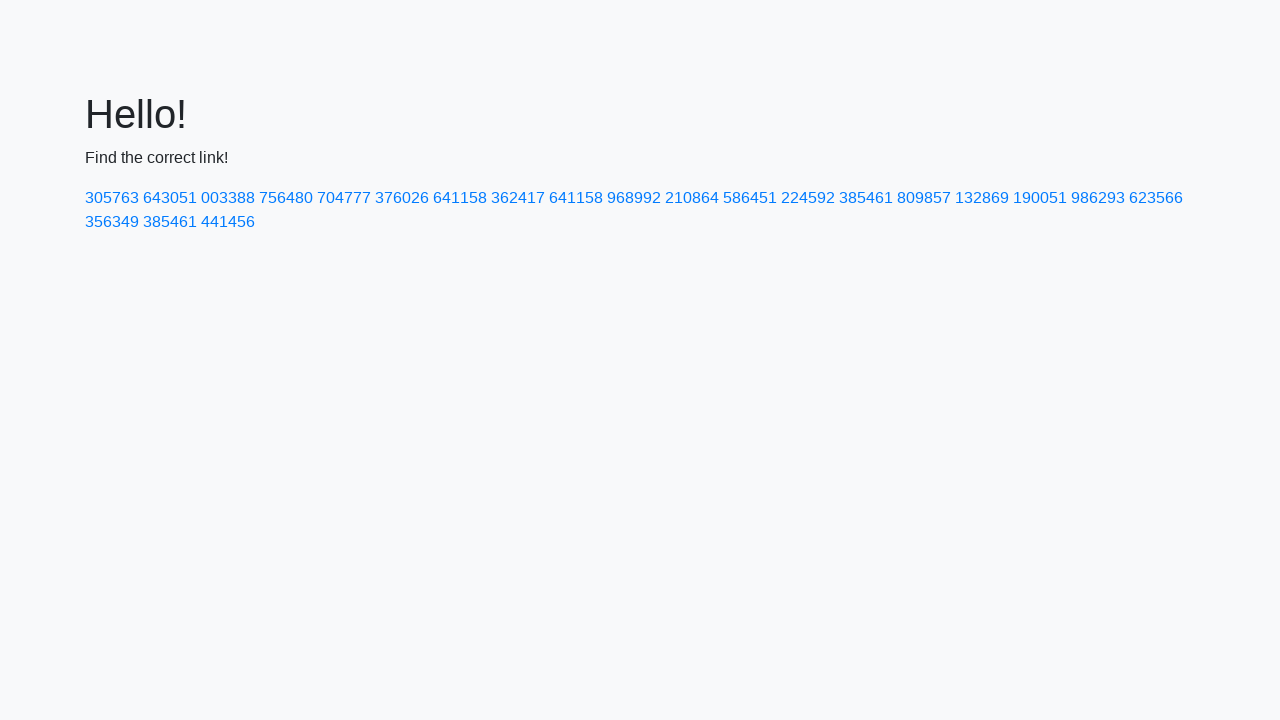

Clicked link with calculated text value 224592 at (808, 198) on text=224592
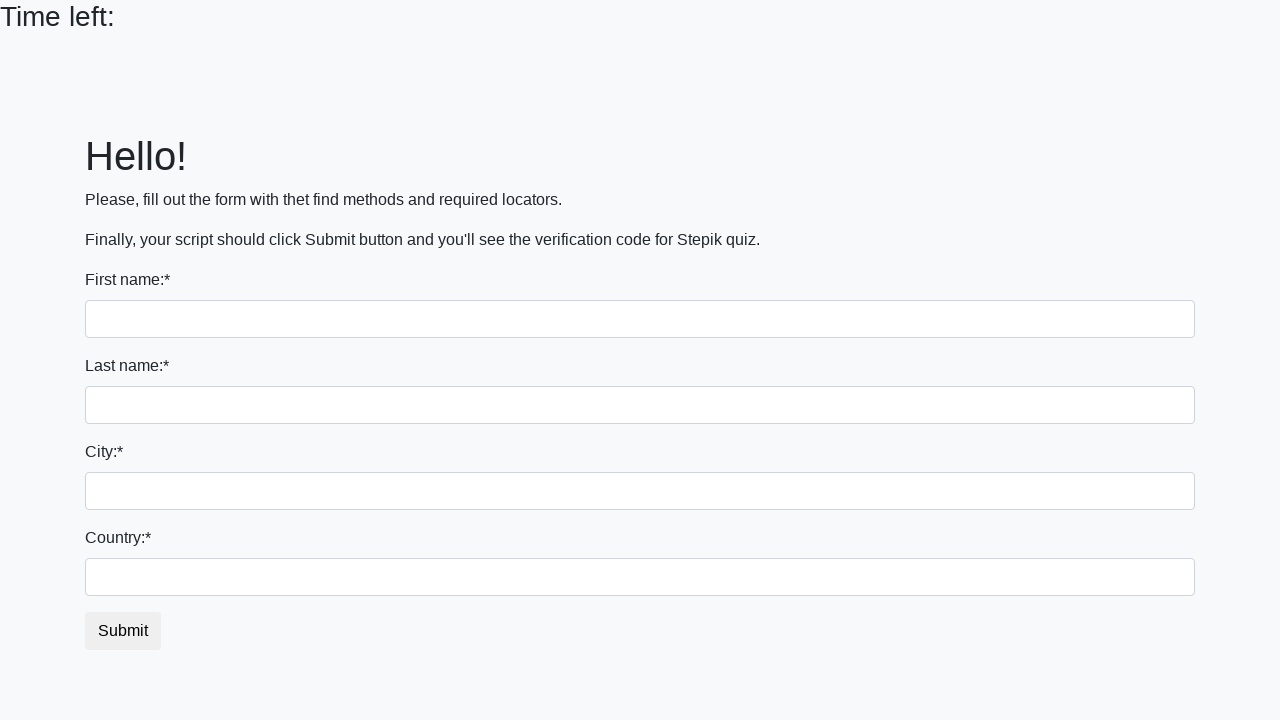

Filled first name field with 'Ivan' on input
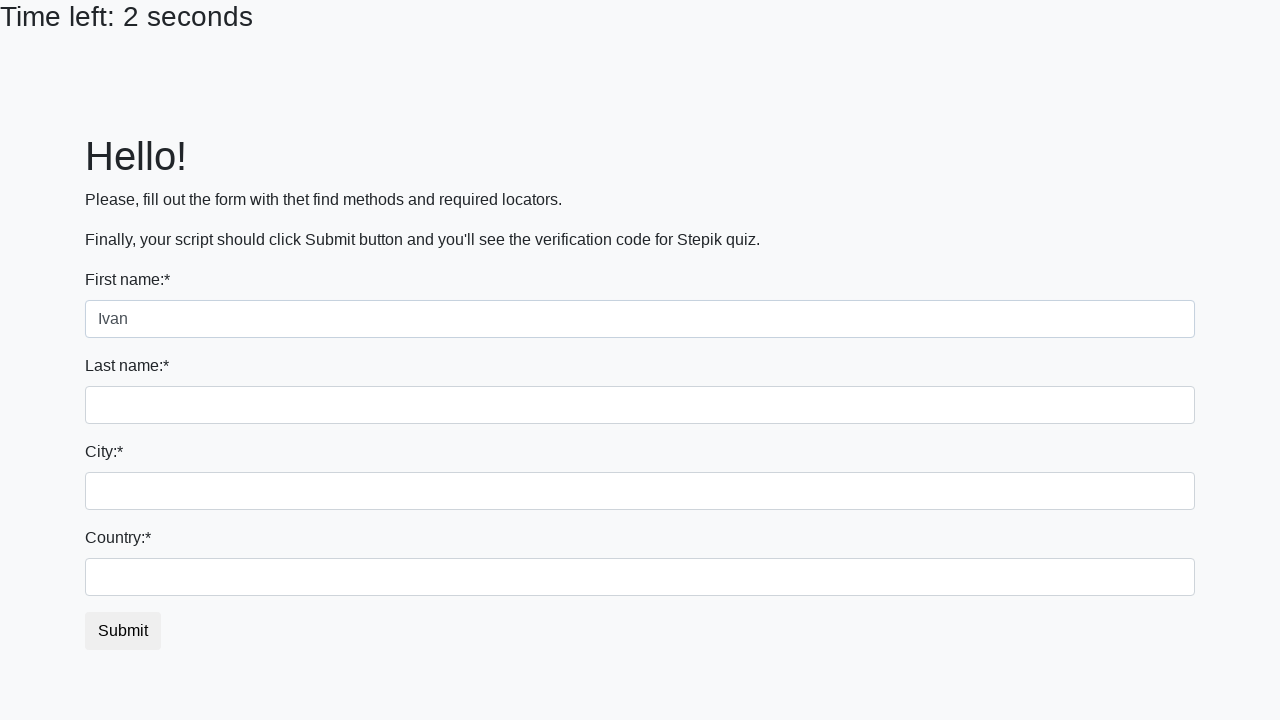

Filled last name field with 'Petrov' on input[name='last_name']
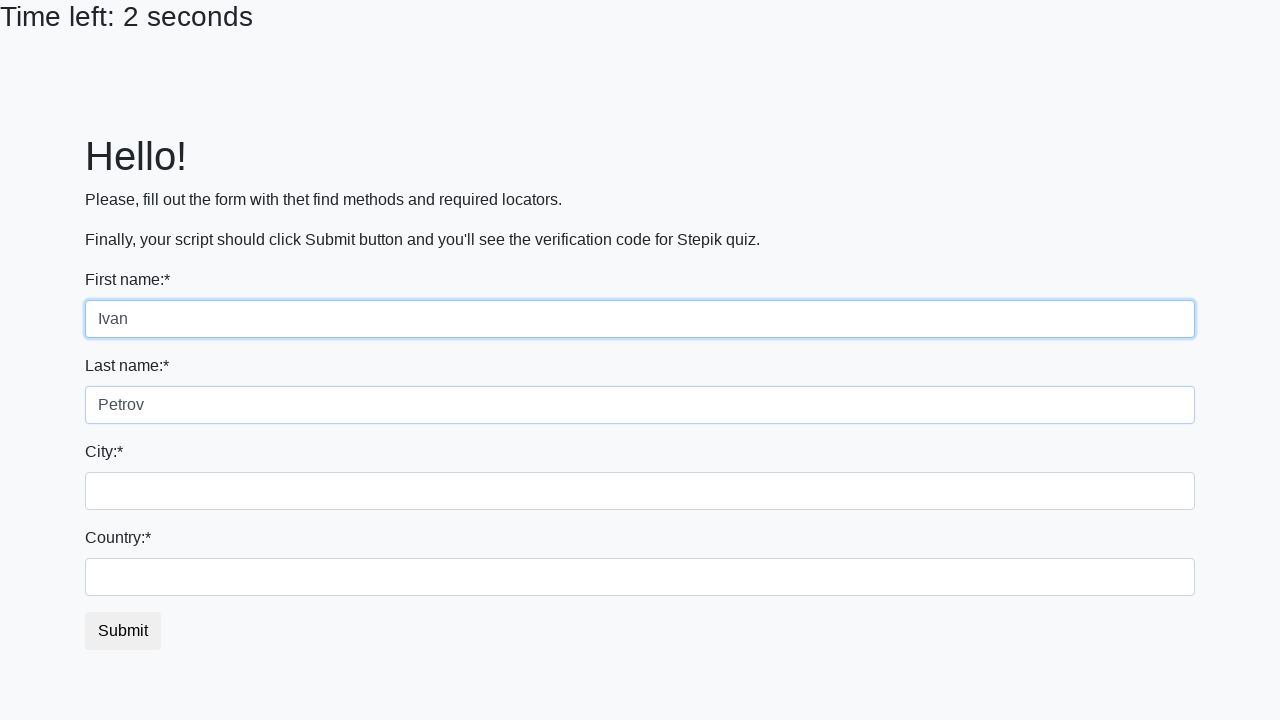

Filled city field with 'Smolensk' on .form-control.city
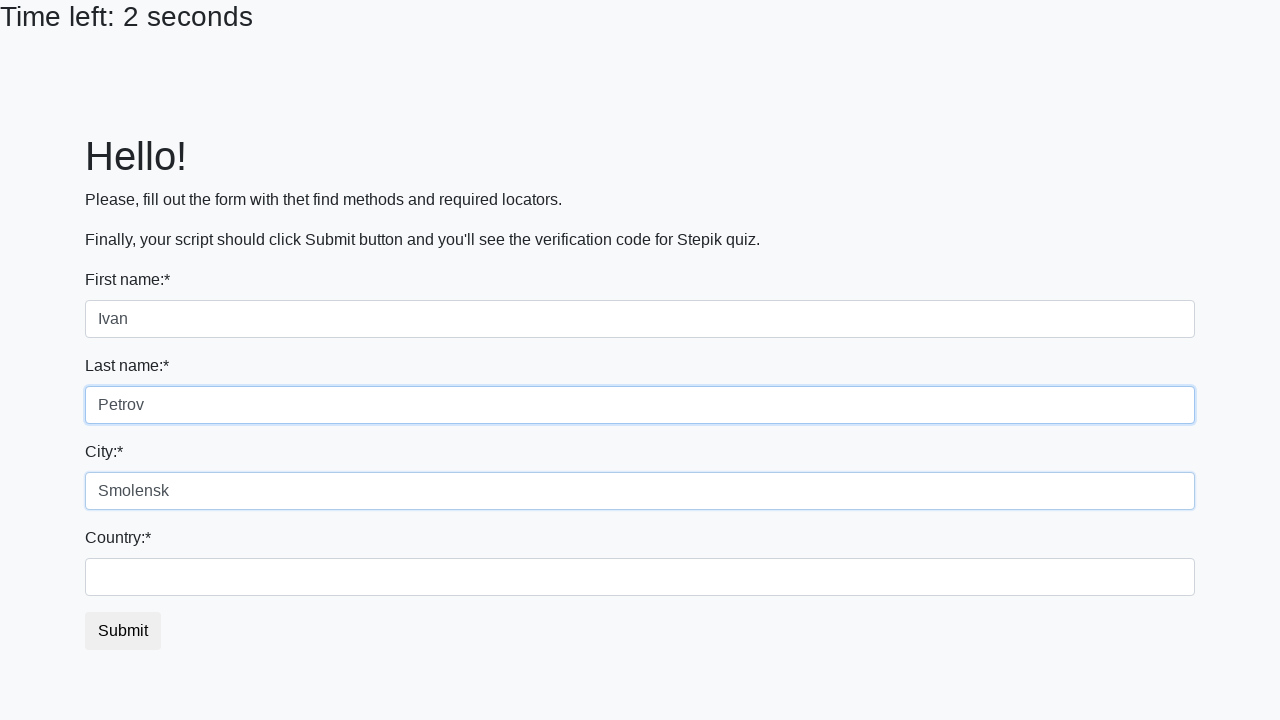

Filled country field with 'Russia' on #country
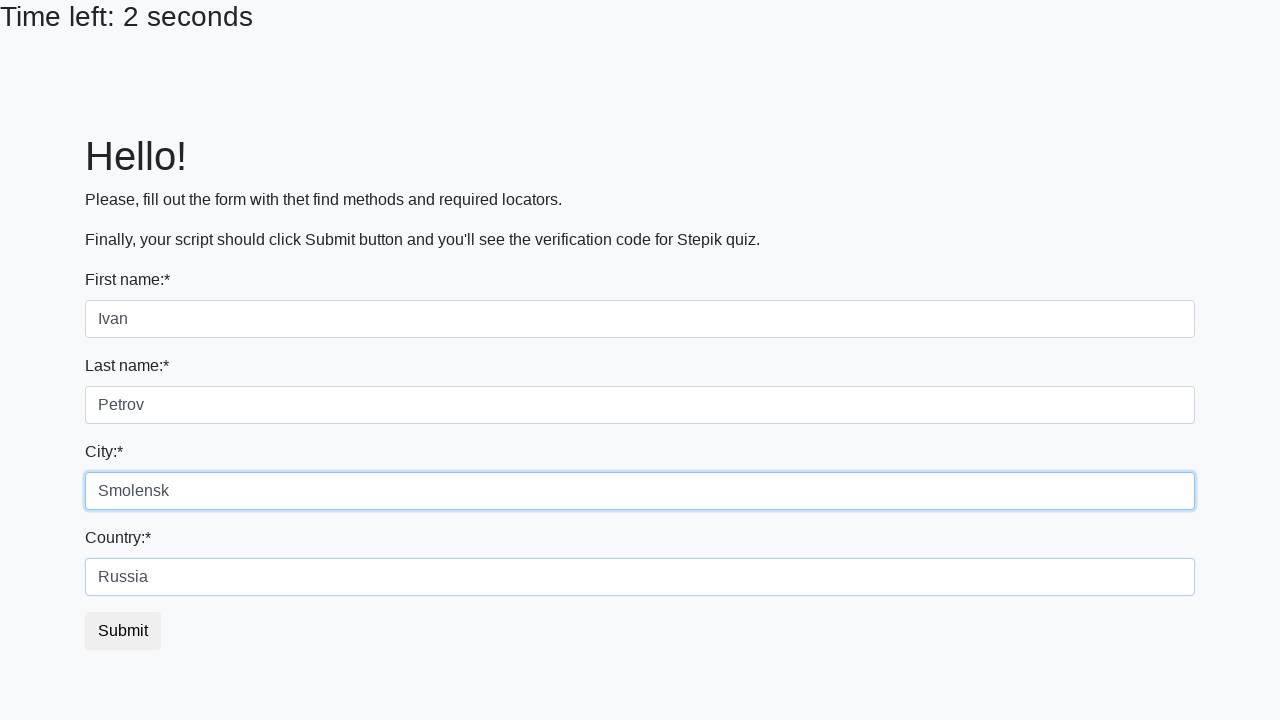

Clicked submit button to complete form submission at (123, 631) on .btn
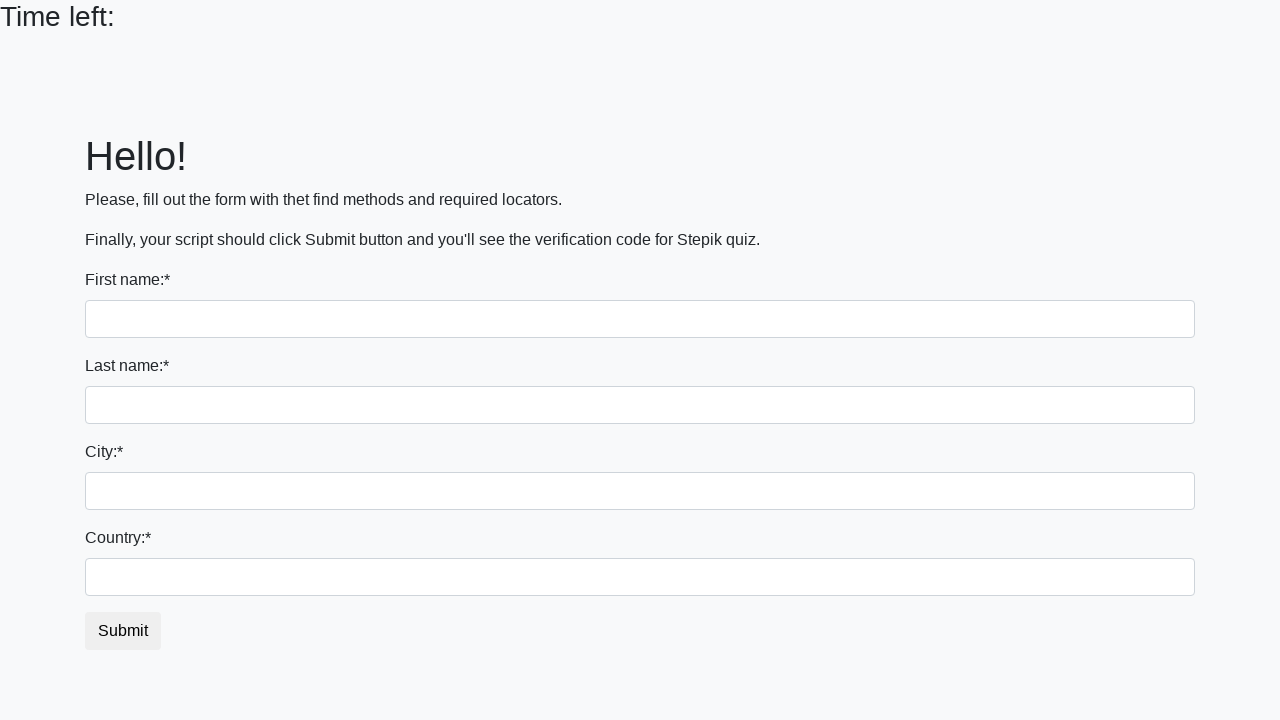

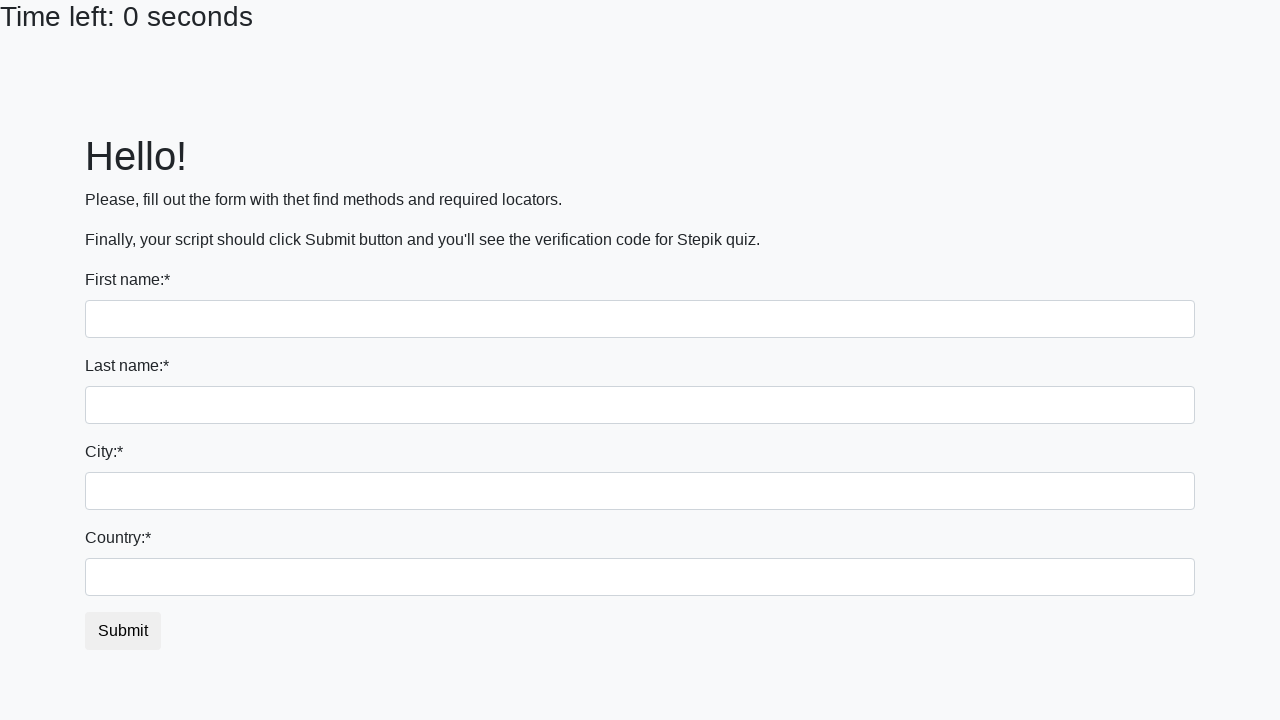